Tests opening multiple links from a footer navigation section in new tabs, switching to each tab to verify it loads, then closing the tab and returning to the main page

Starting URL: https://rahulshettyacademy.com/AutomationPractice/

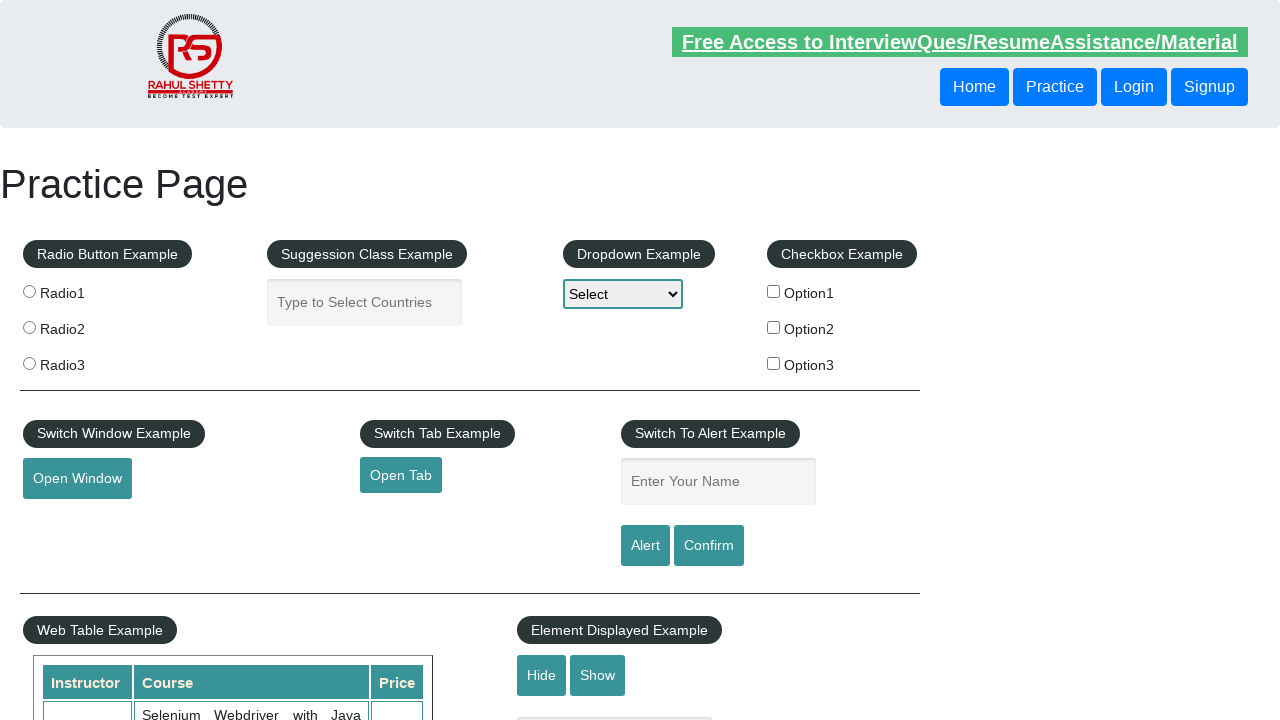

Waited for footer navigation table to load
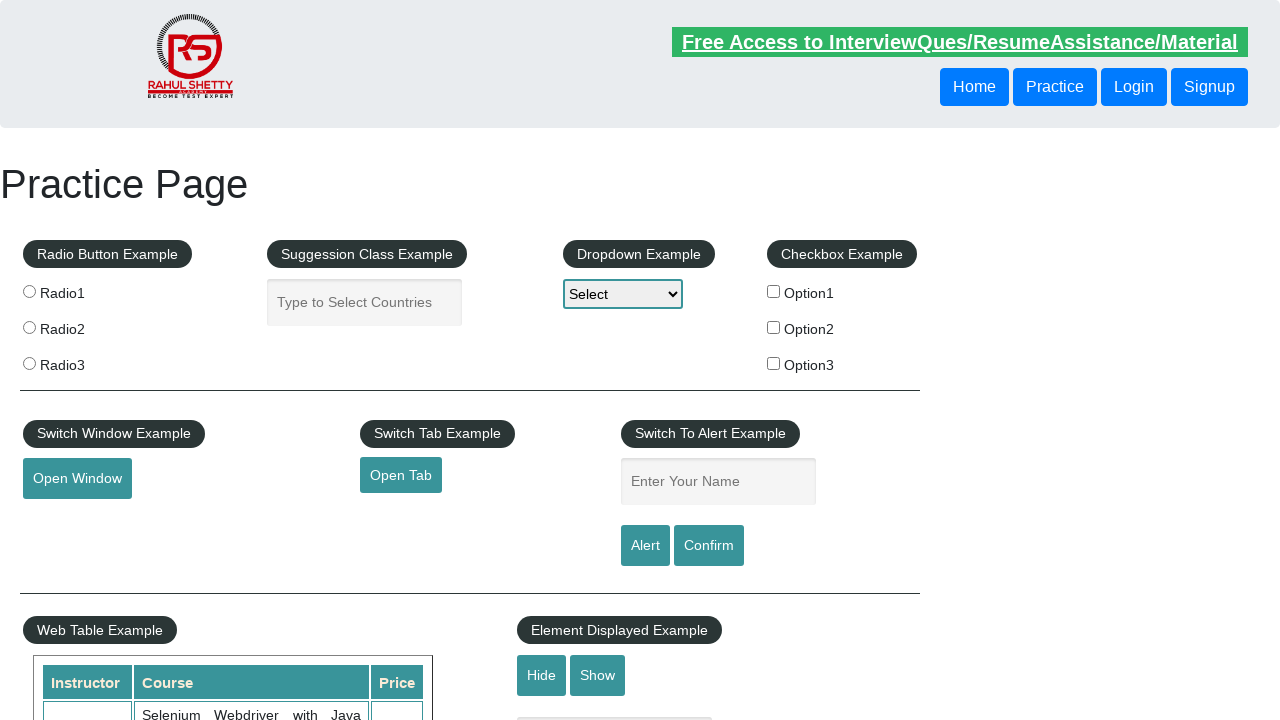

Located all footer navigation links
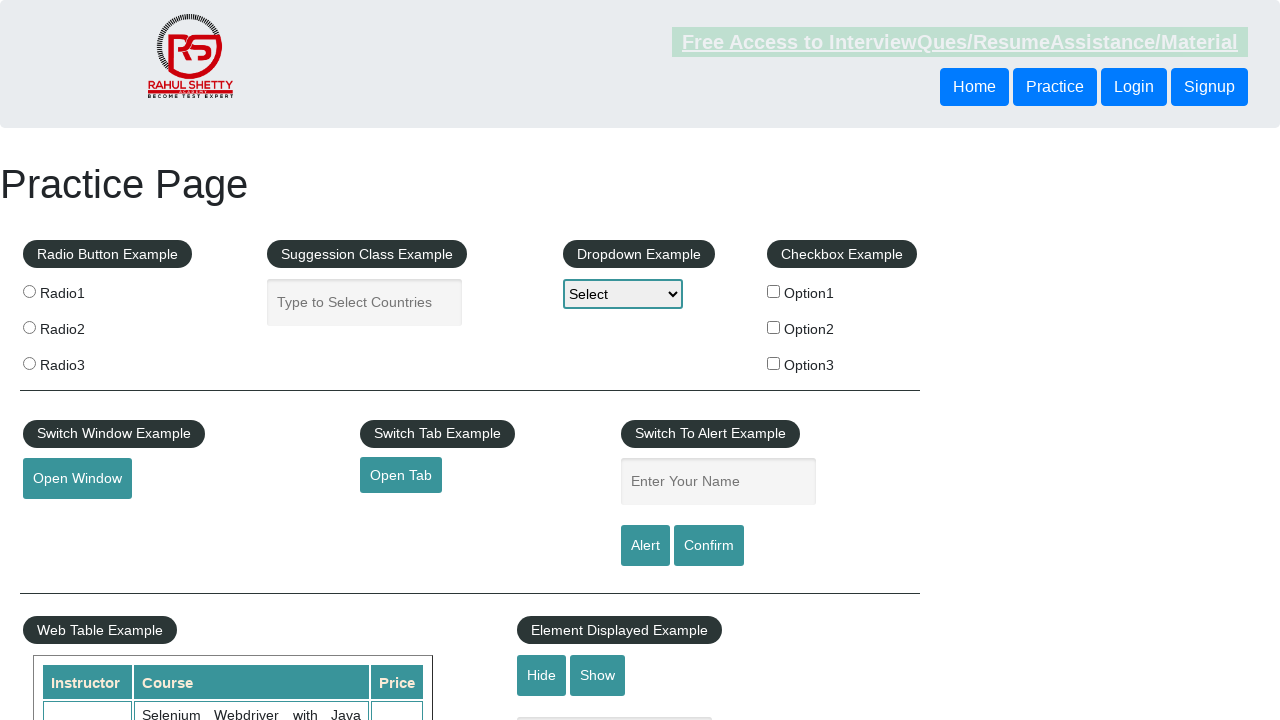

Found 5 links in footer navigation area
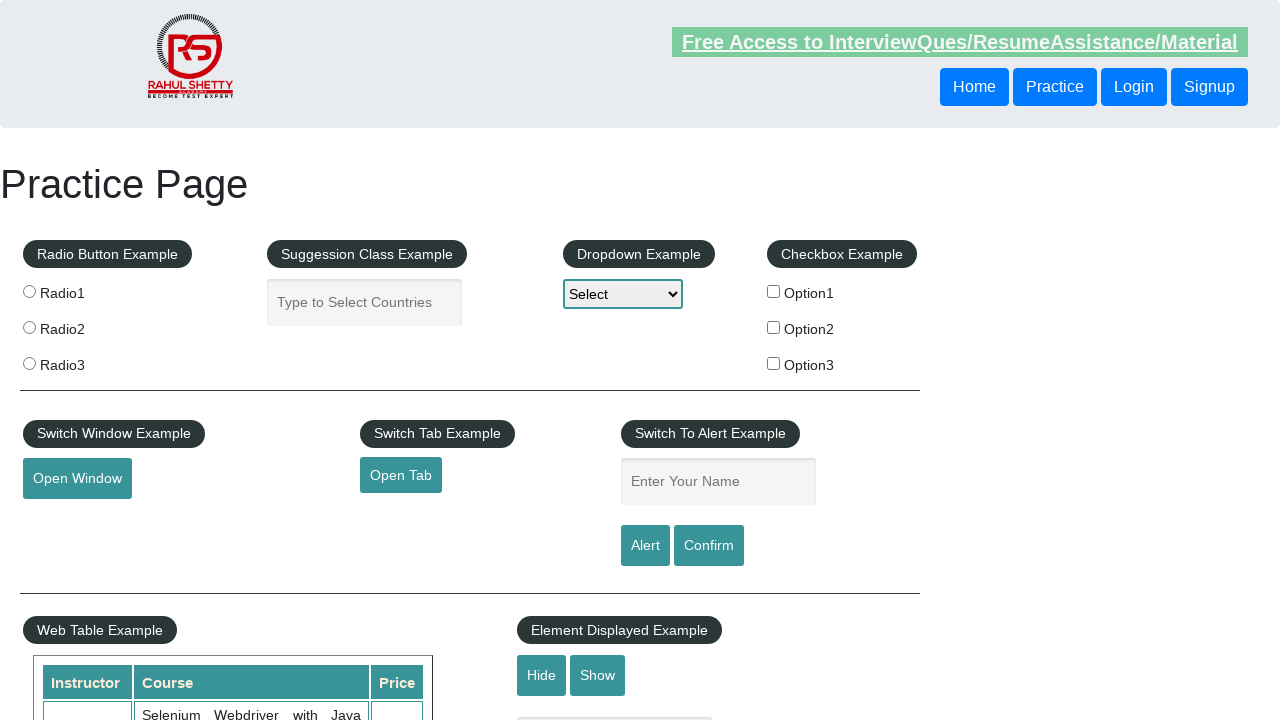

Clicked link 1 with Ctrl modifier to open in new tab at (68, 520) on xpath=//table/tbody/tr/td[1]/ul//a >> nth=1
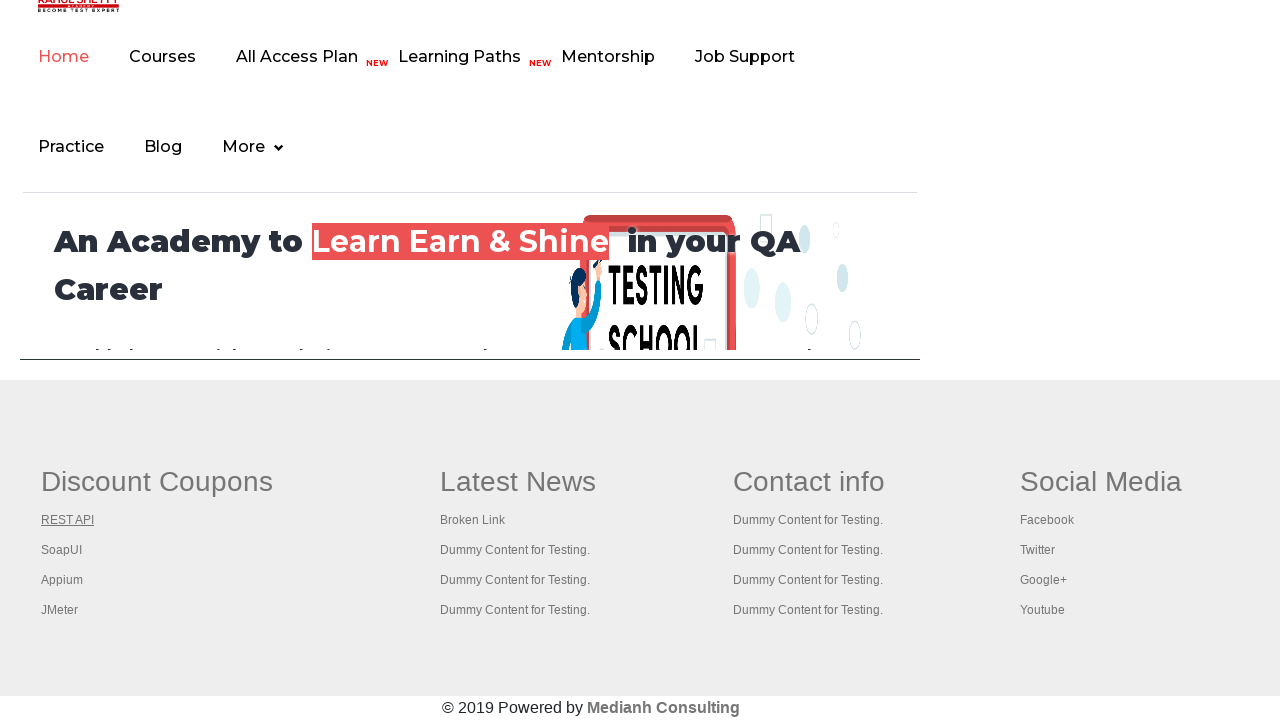

Waited 2 seconds for new tab to open
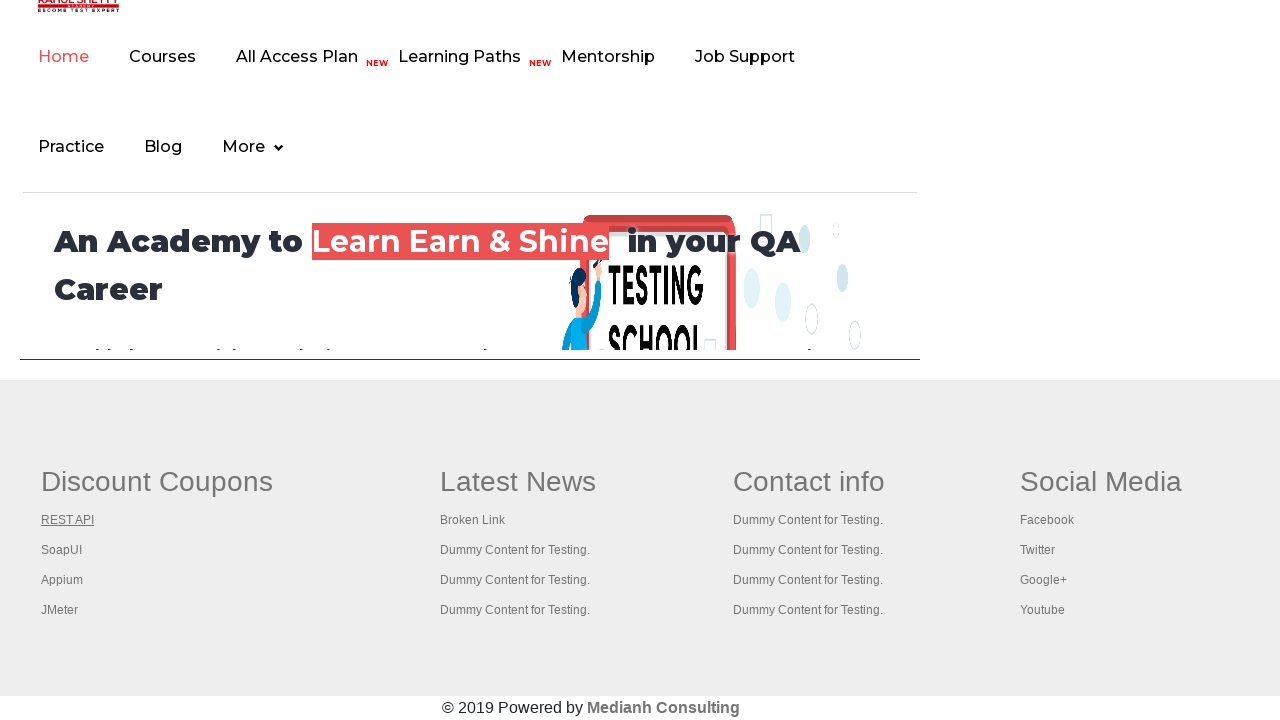

Retrieved all open tabs/pages (total: 2)
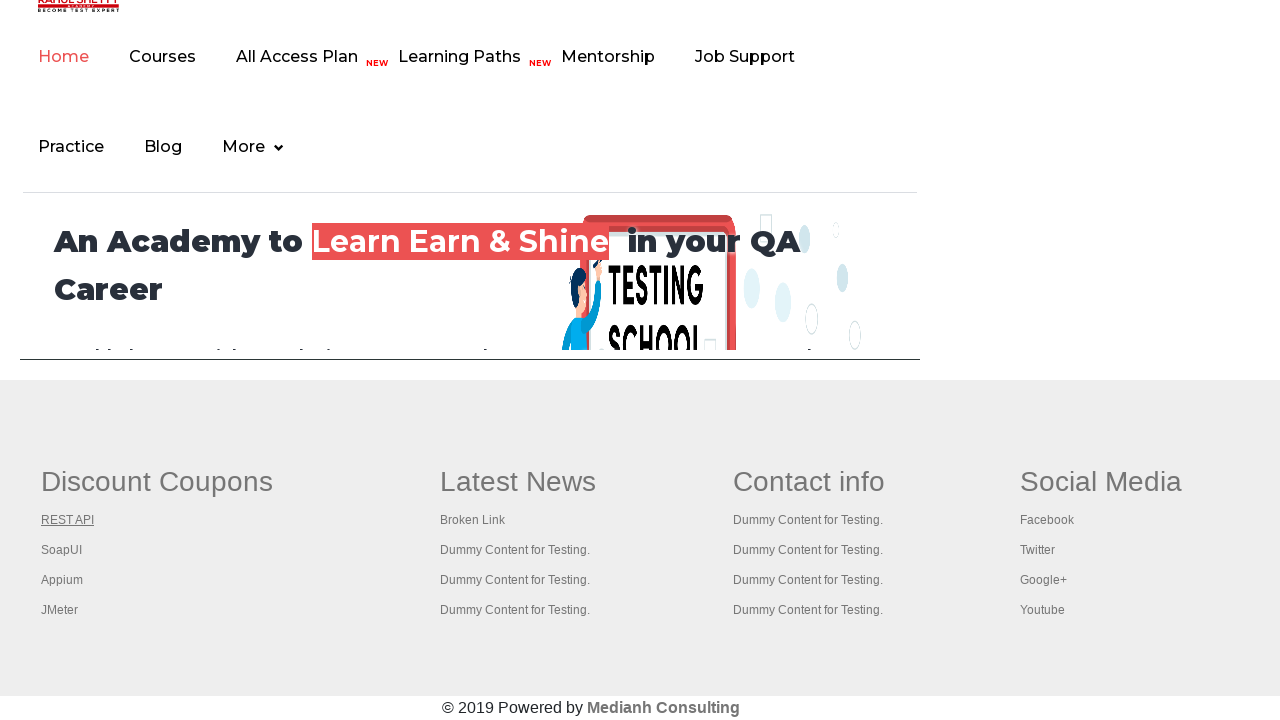

Switched to newly opened tab
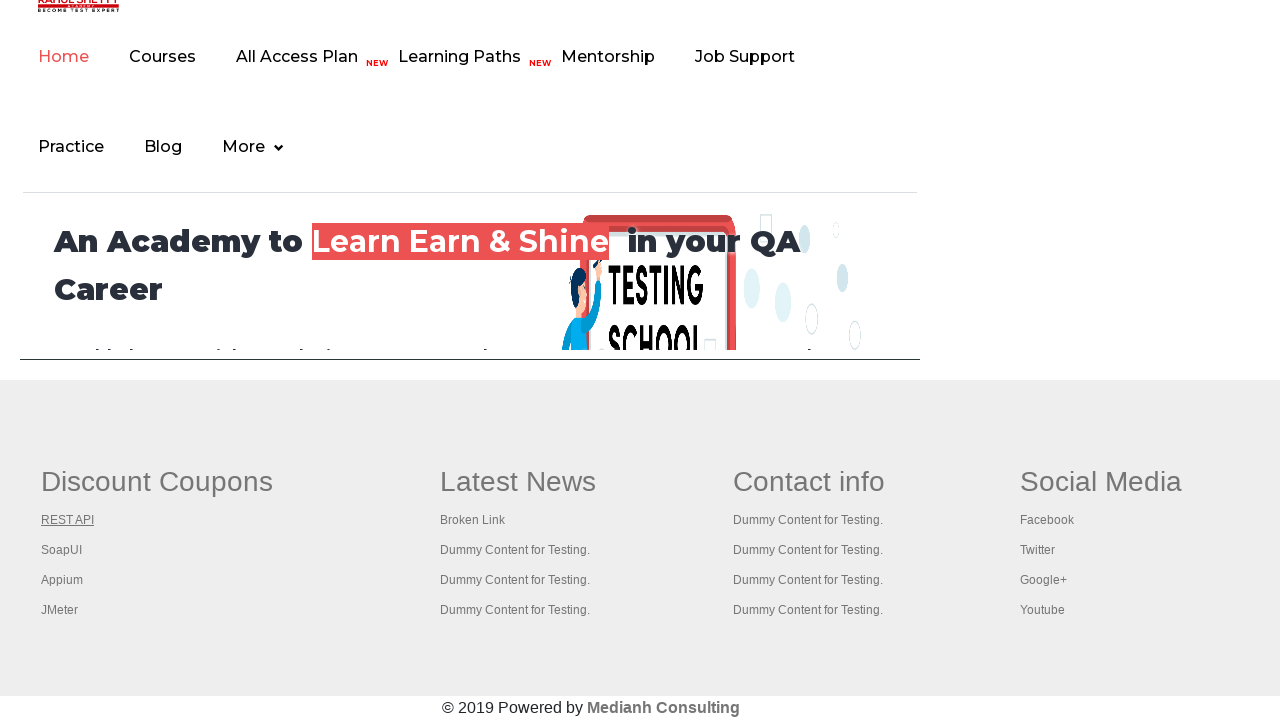

New tab loaded with title: REST API Tutorial
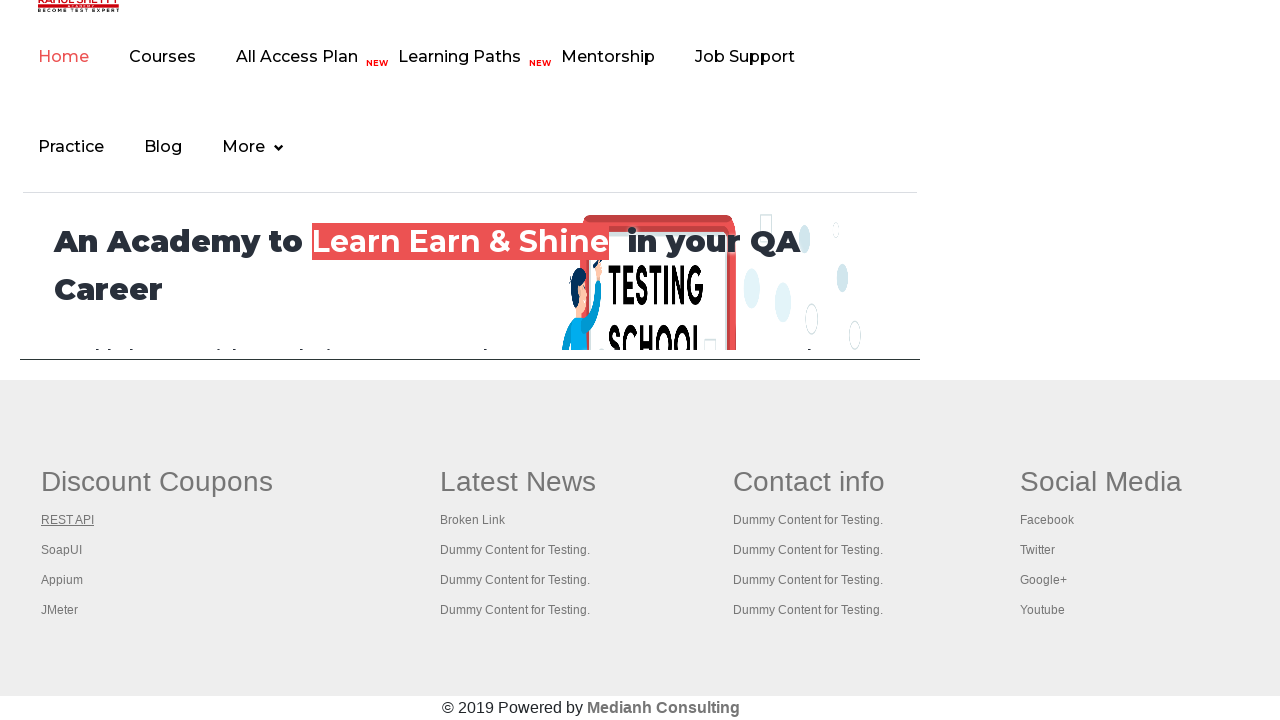

Closed the new tab and returned to main page
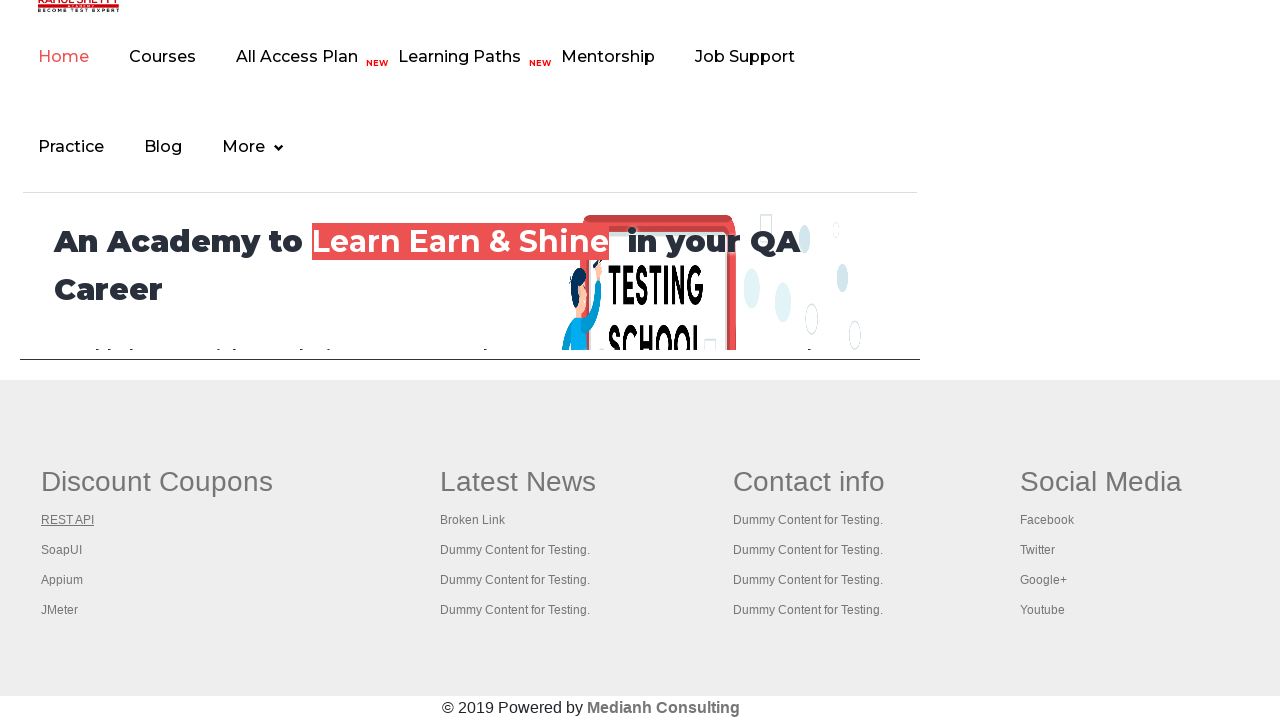

Clicked link 2 with Ctrl modifier to open in new tab at (62, 550) on xpath=//table/tbody/tr/td[1]/ul//a >> nth=2
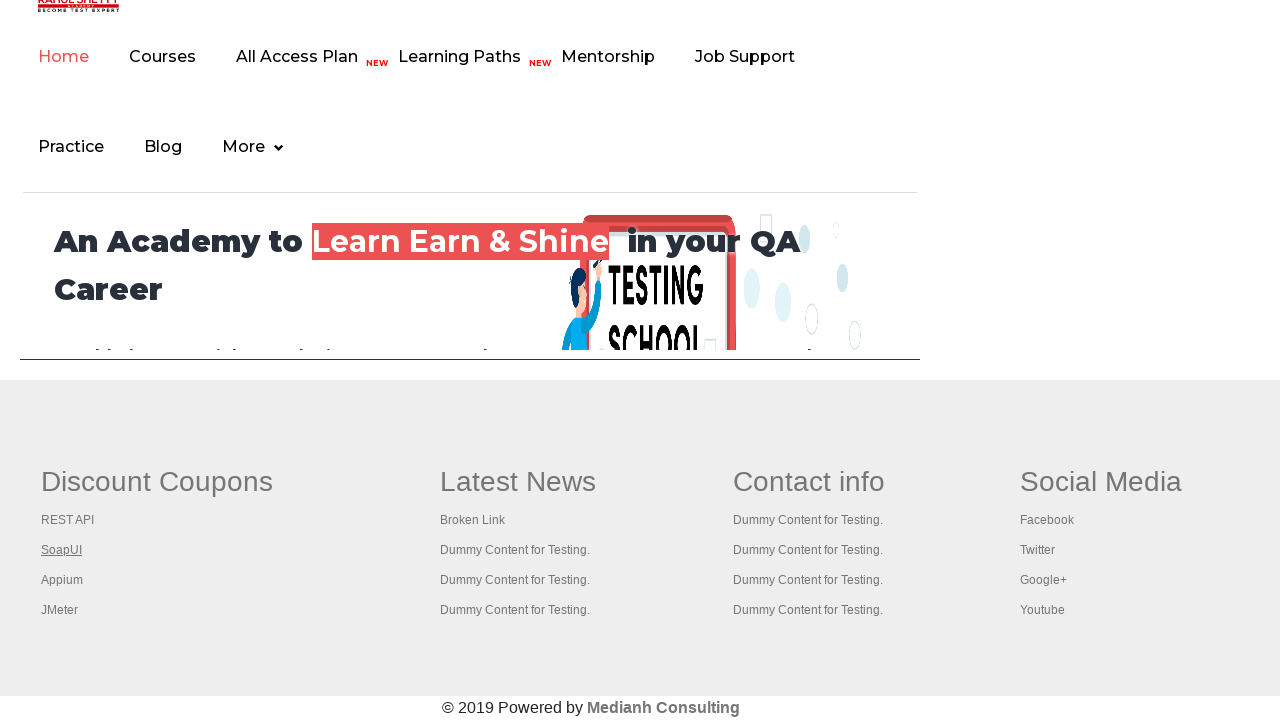

Waited 2 seconds for new tab to open
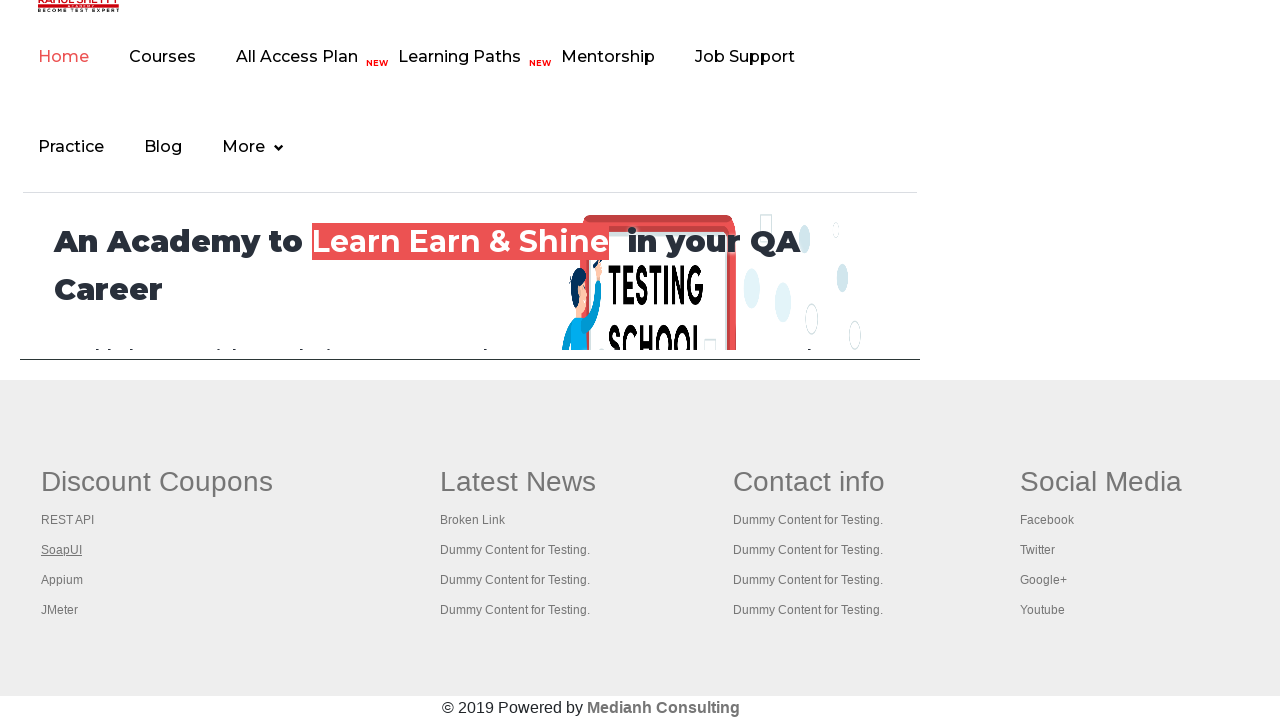

Retrieved all open tabs/pages (total: 2)
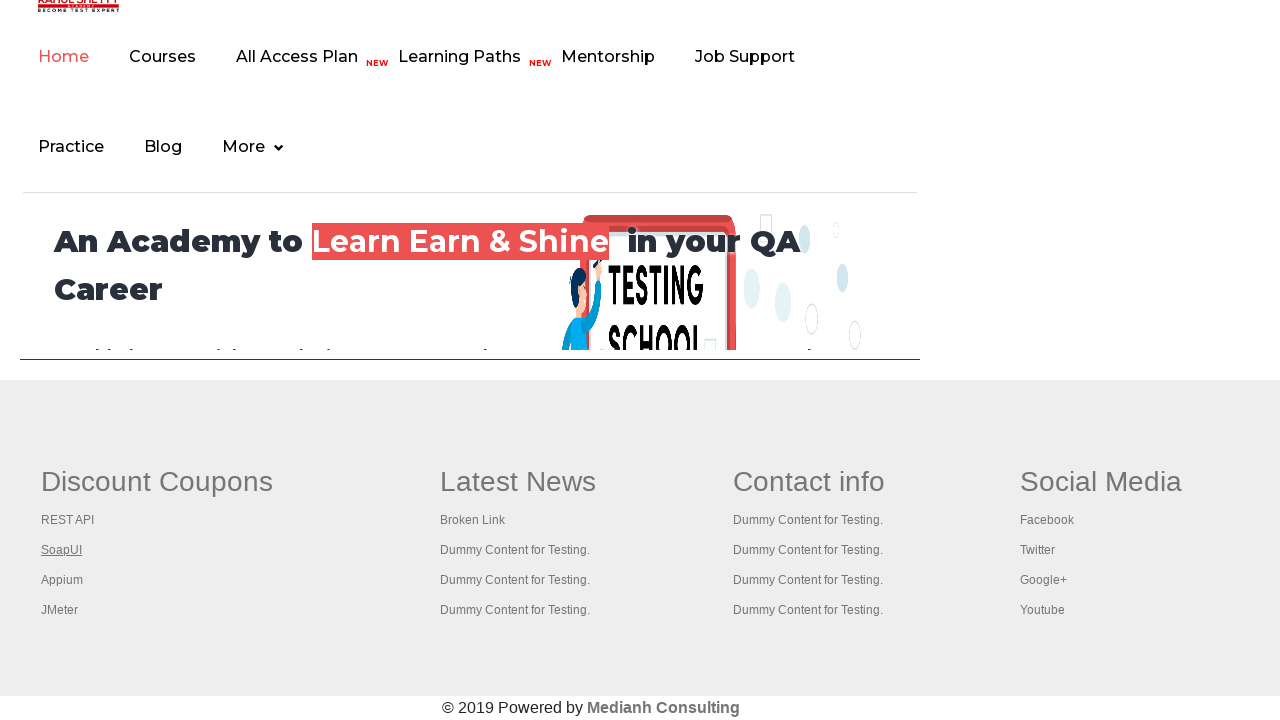

Switched to newly opened tab
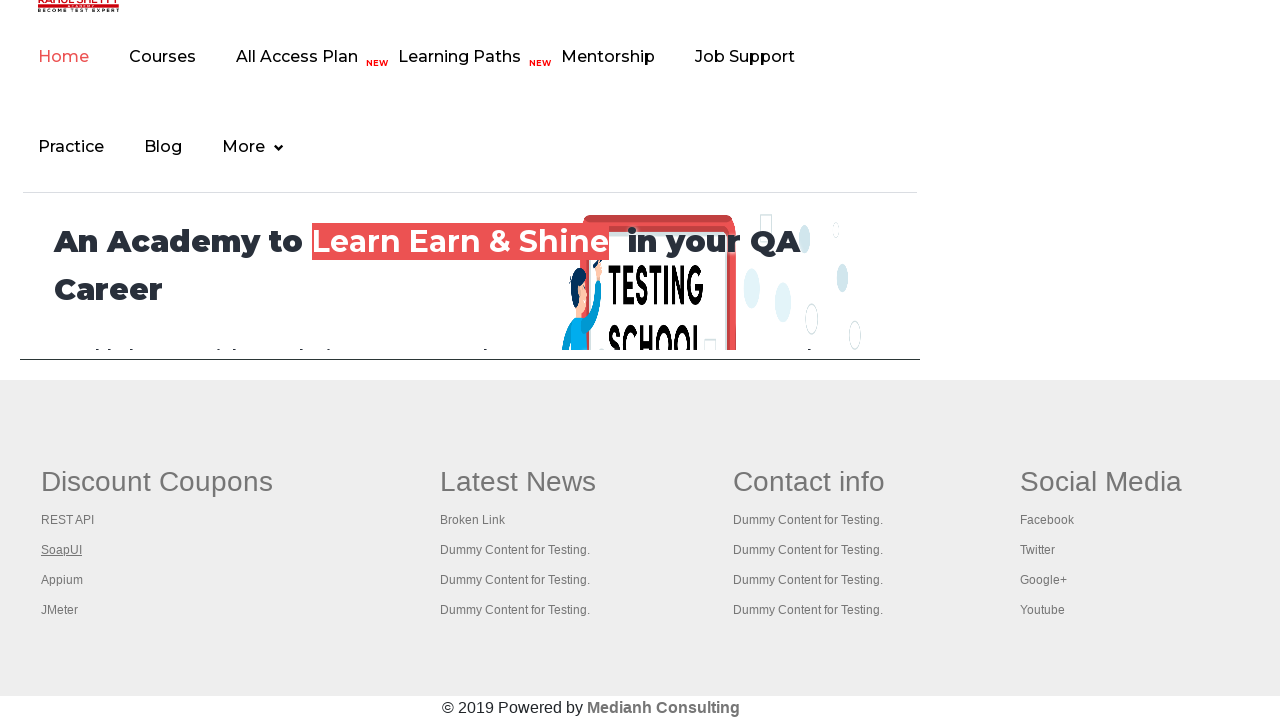

New tab loaded with title: The World’s Most Popular API Testing Tool | SoapUI
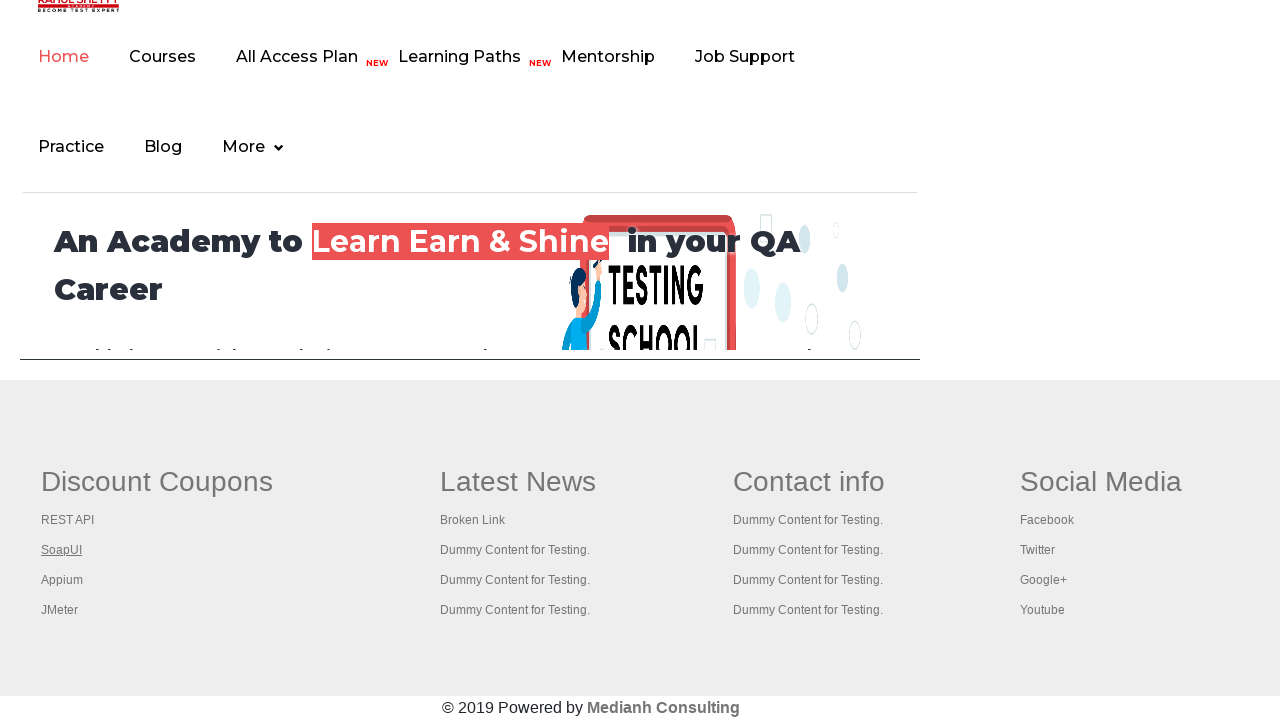

Closed the new tab and returned to main page
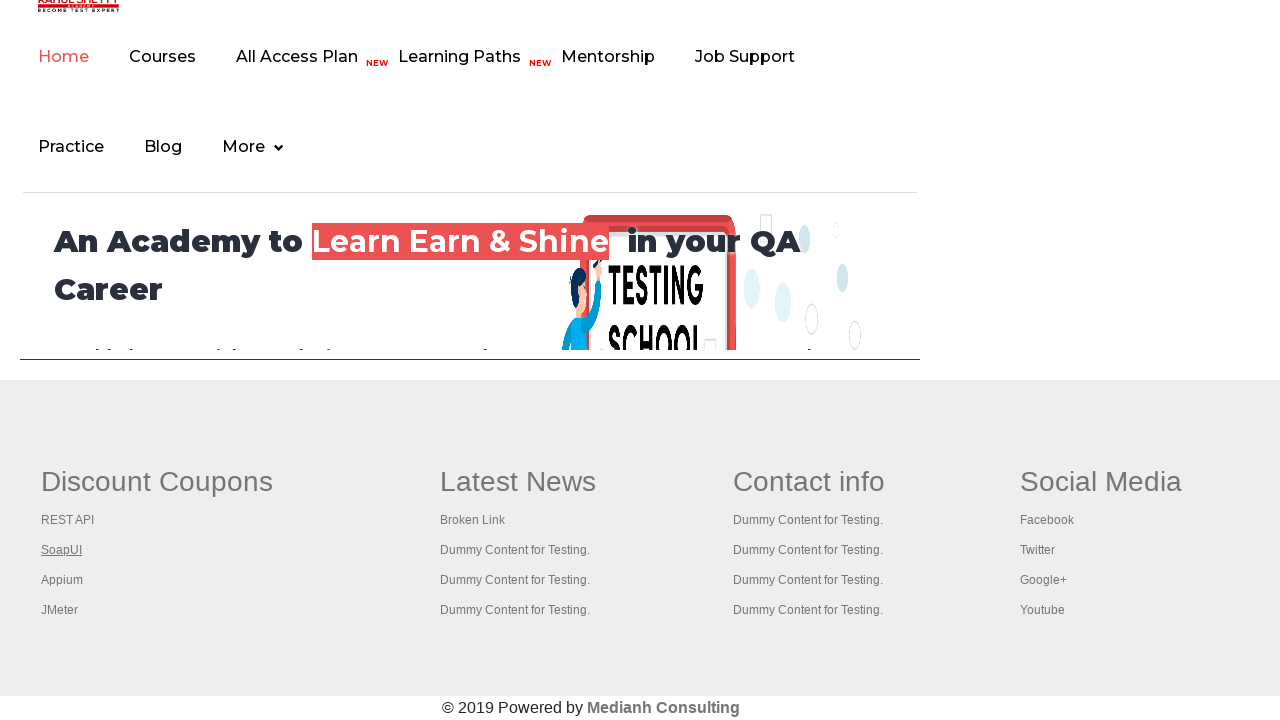

Clicked link 3 with Ctrl modifier to open in new tab at (62, 580) on xpath=//table/tbody/tr/td[1]/ul//a >> nth=3
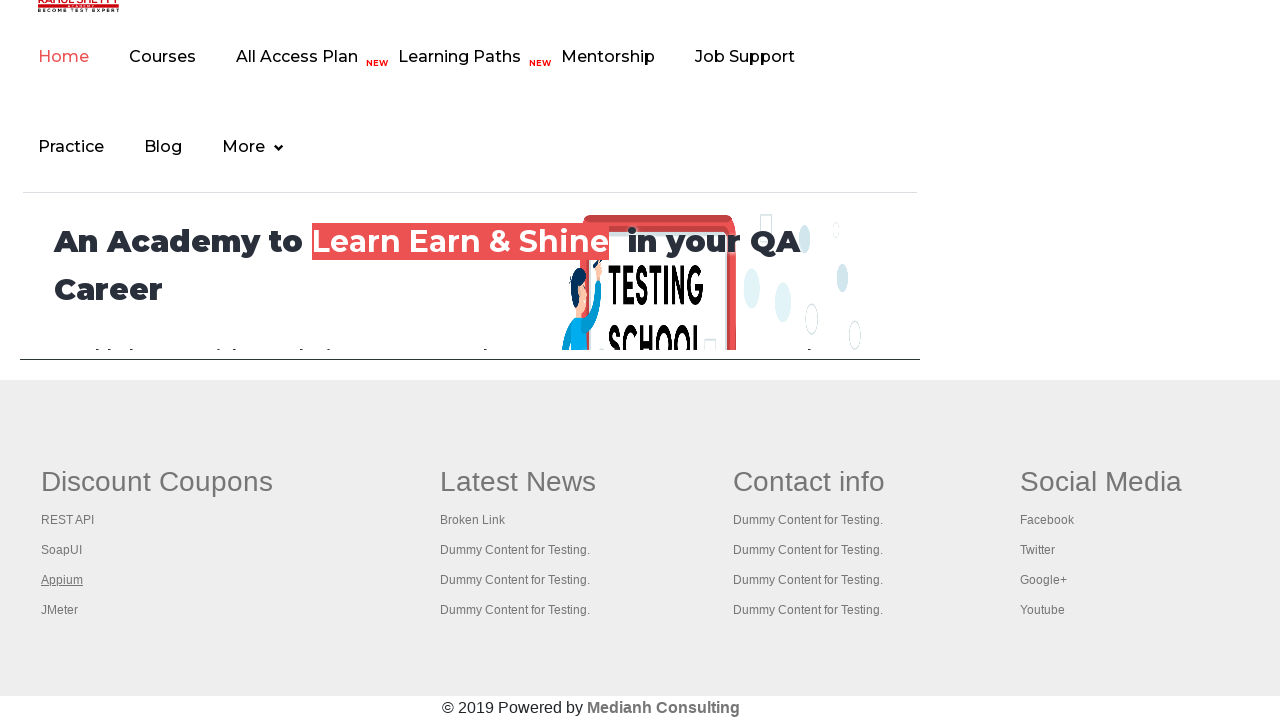

Waited 2 seconds for new tab to open
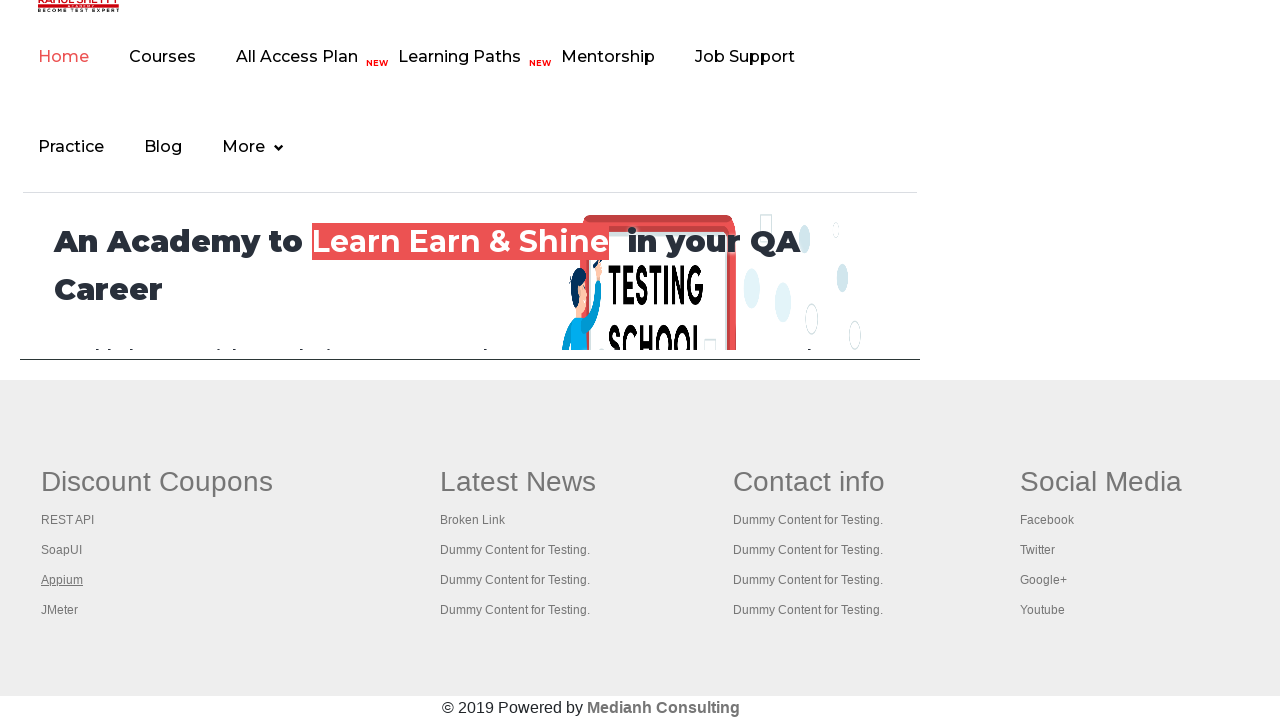

Retrieved all open tabs/pages (total: 2)
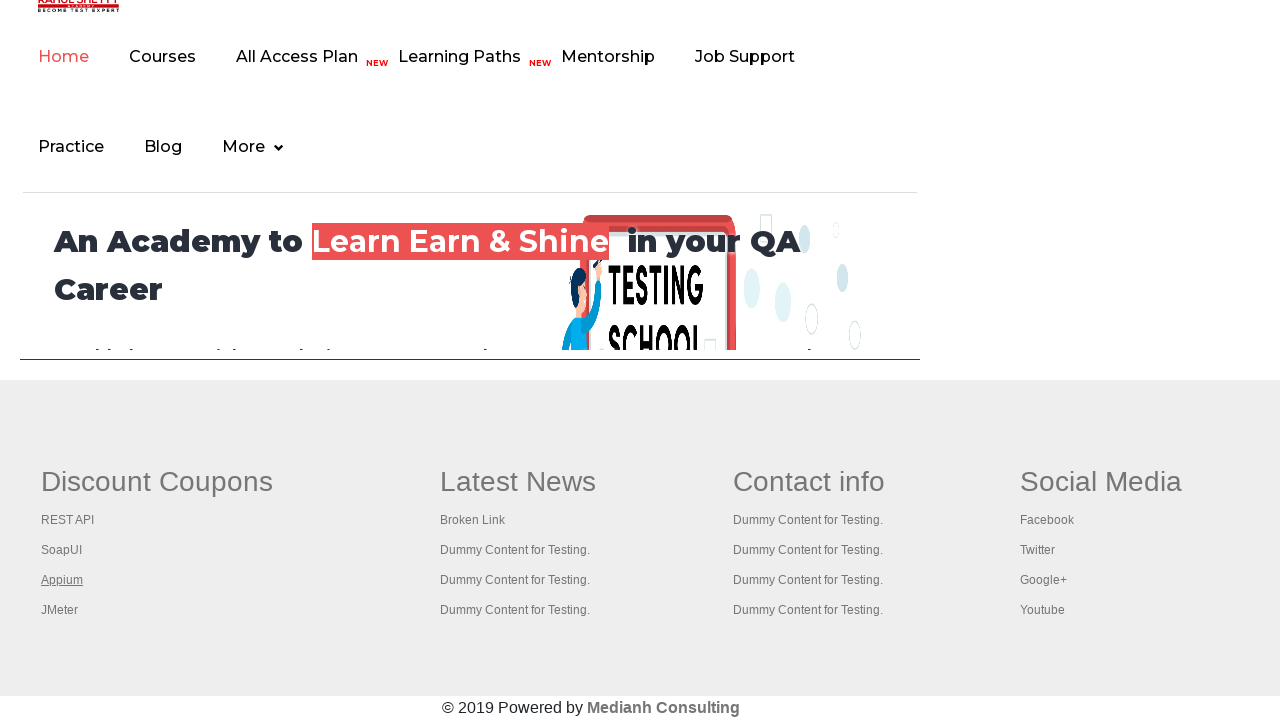

Switched to newly opened tab
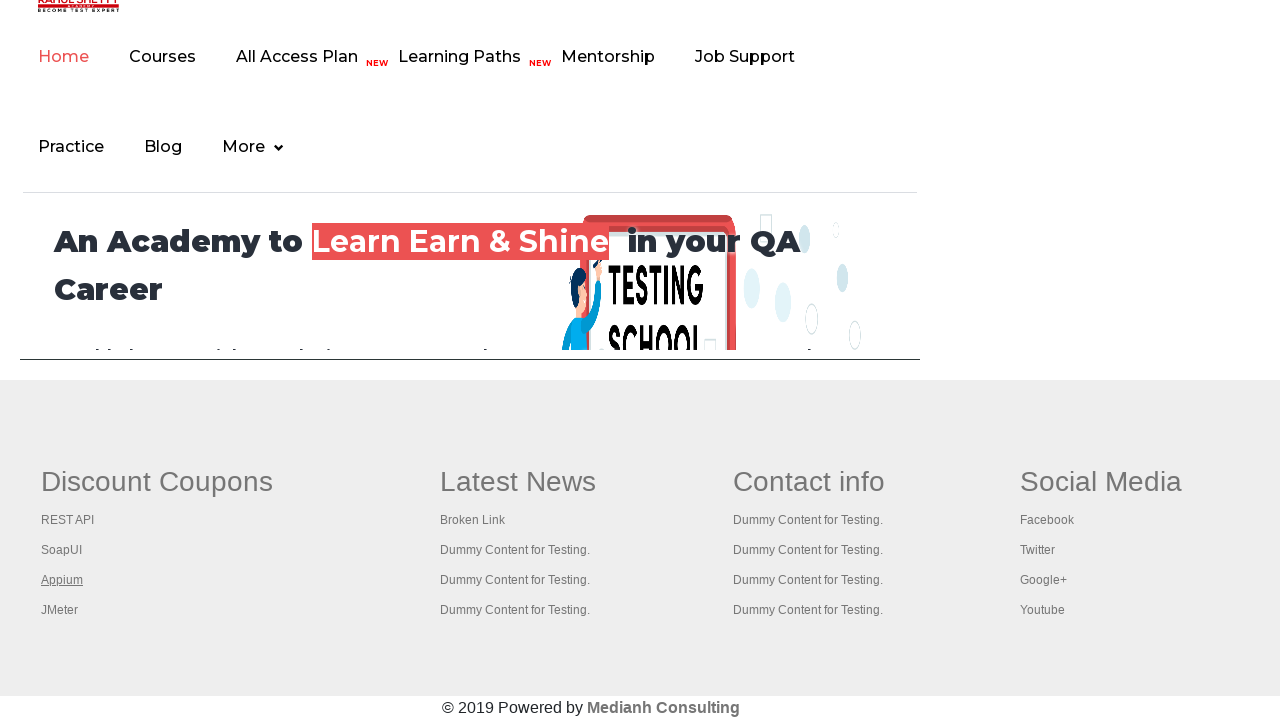

New tab loaded with title: Appium tutorial for Mobile Apps testing | RahulShetty Academy | Rahul
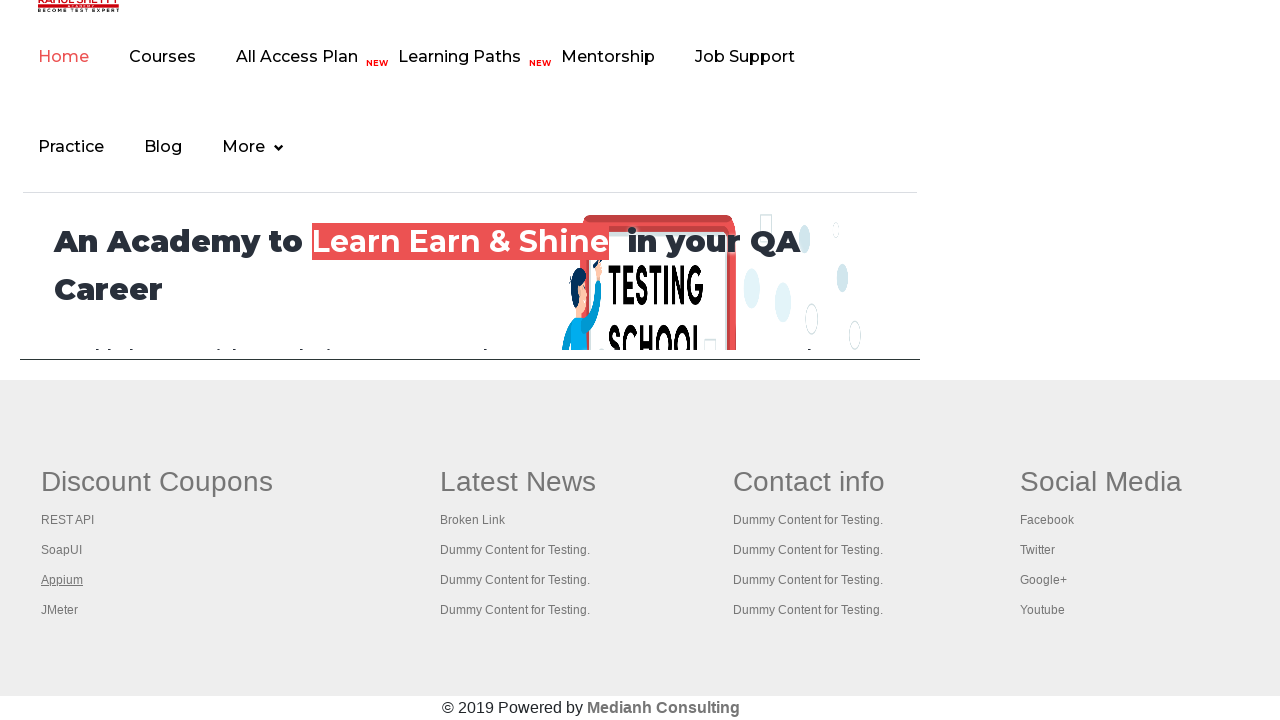

Closed the new tab and returned to main page
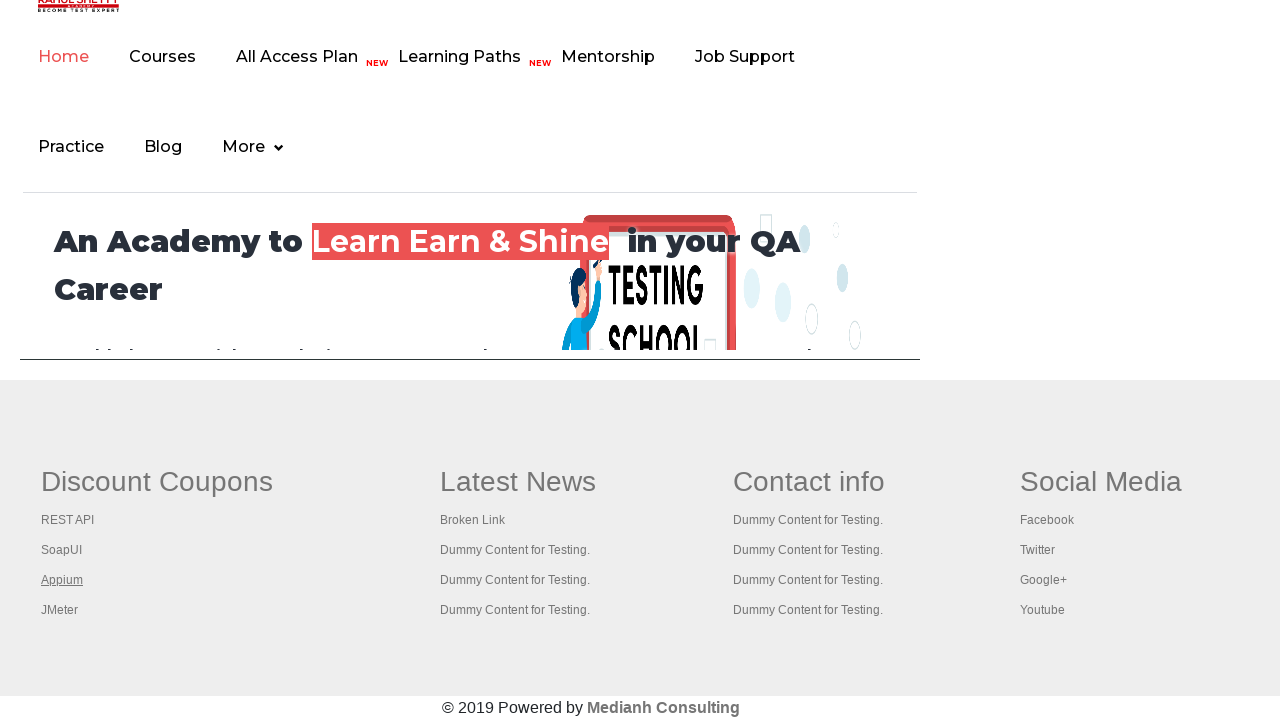

Clicked link 4 with Ctrl modifier to open in new tab at (60, 610) on xpath=//table/tbody/tr/td[1]/ul//a >> nth=4
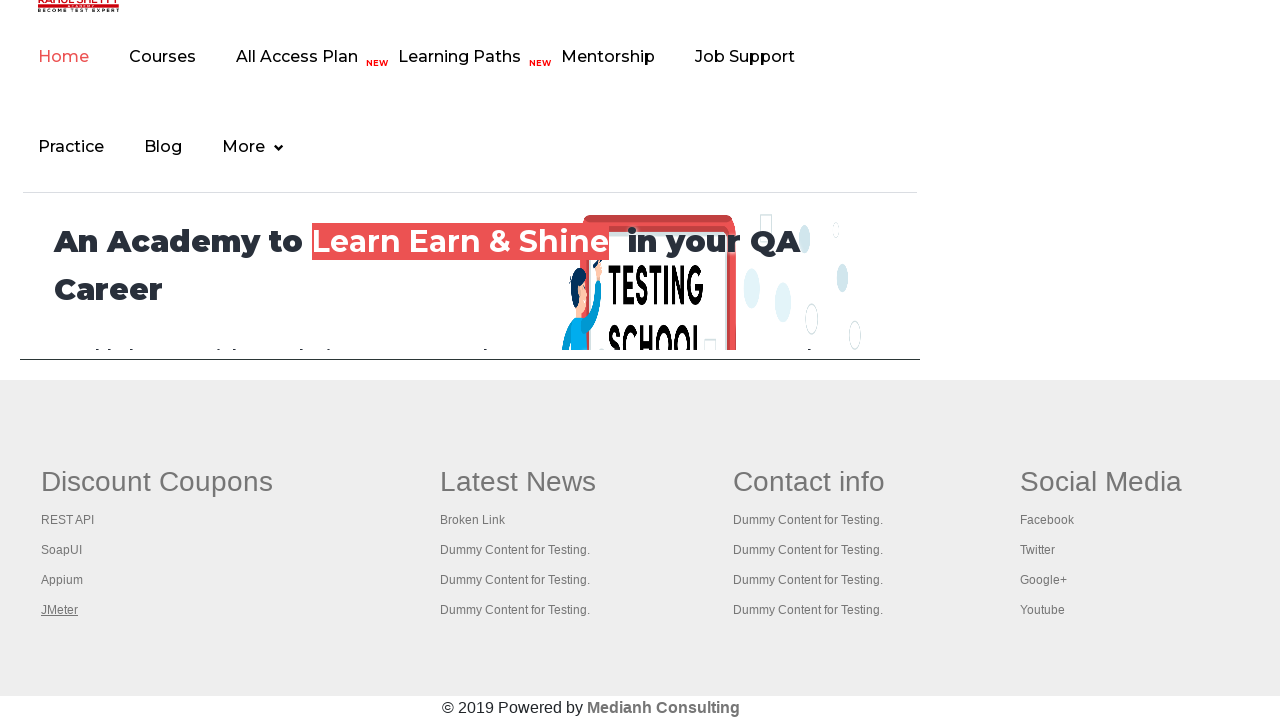

Waited 2 seconds for new tab to open
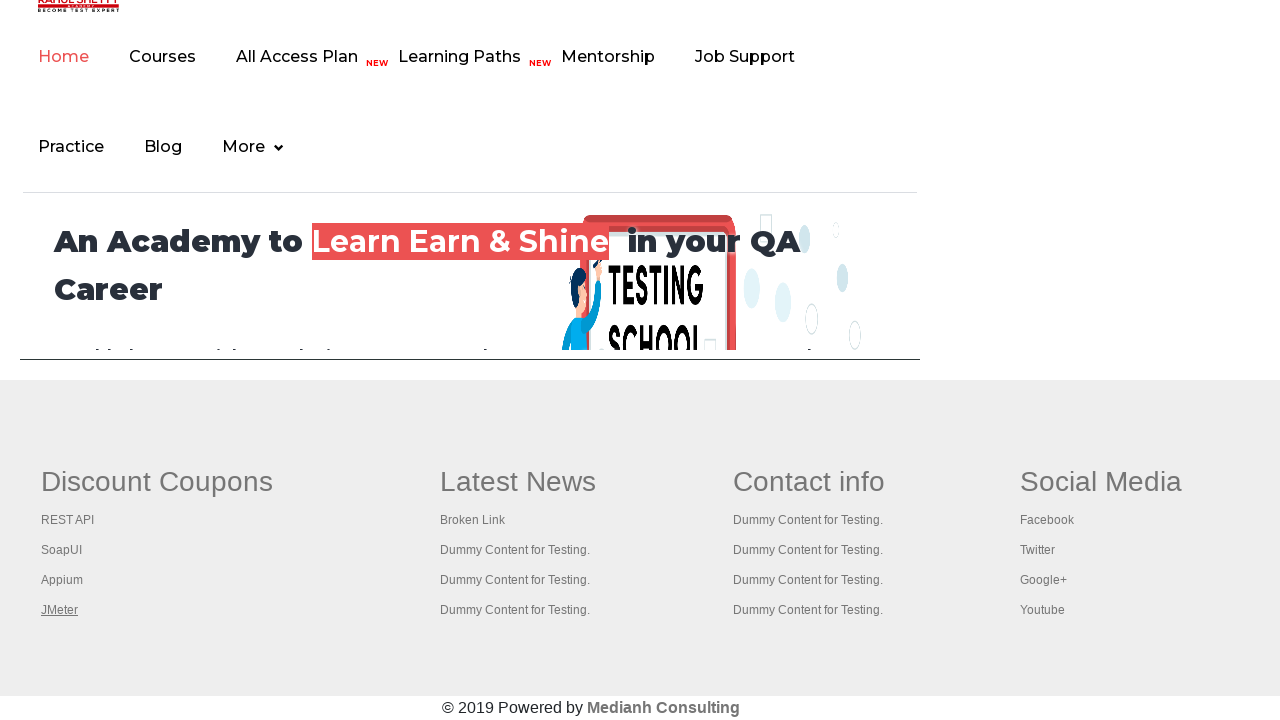

Retrieved all open tabs/pages (total: 2)
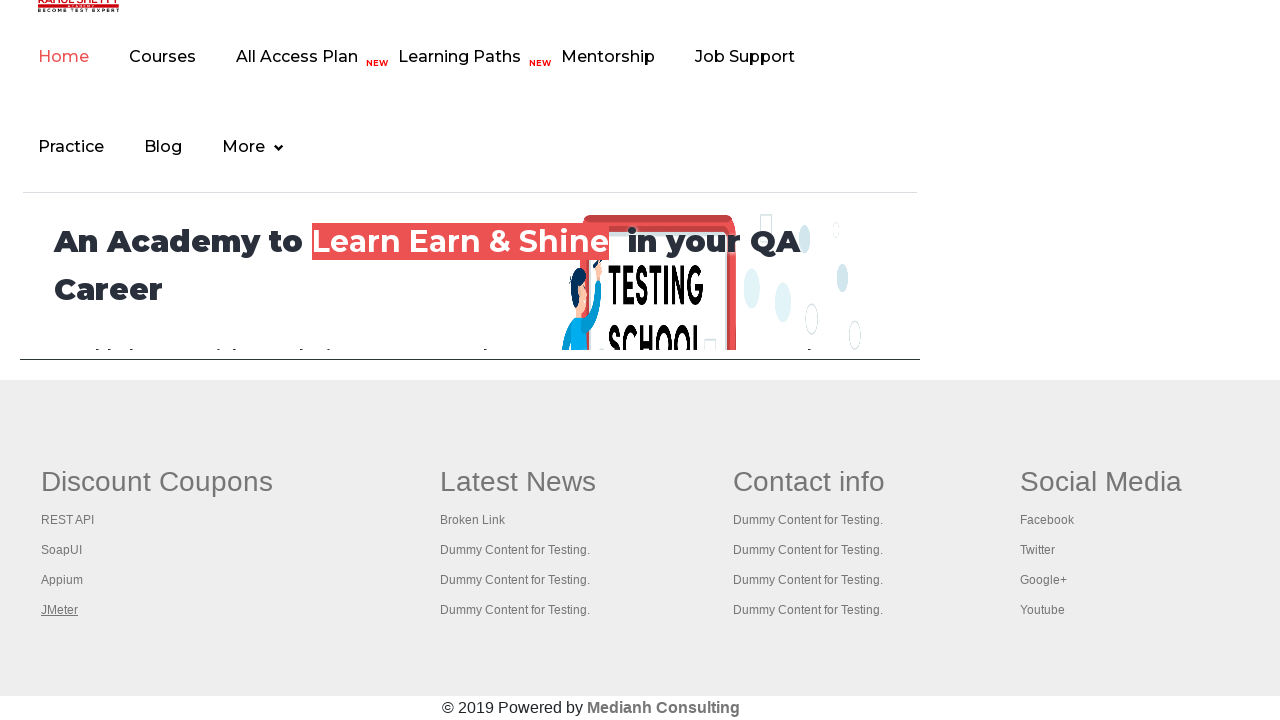

Switched to newly opened tab
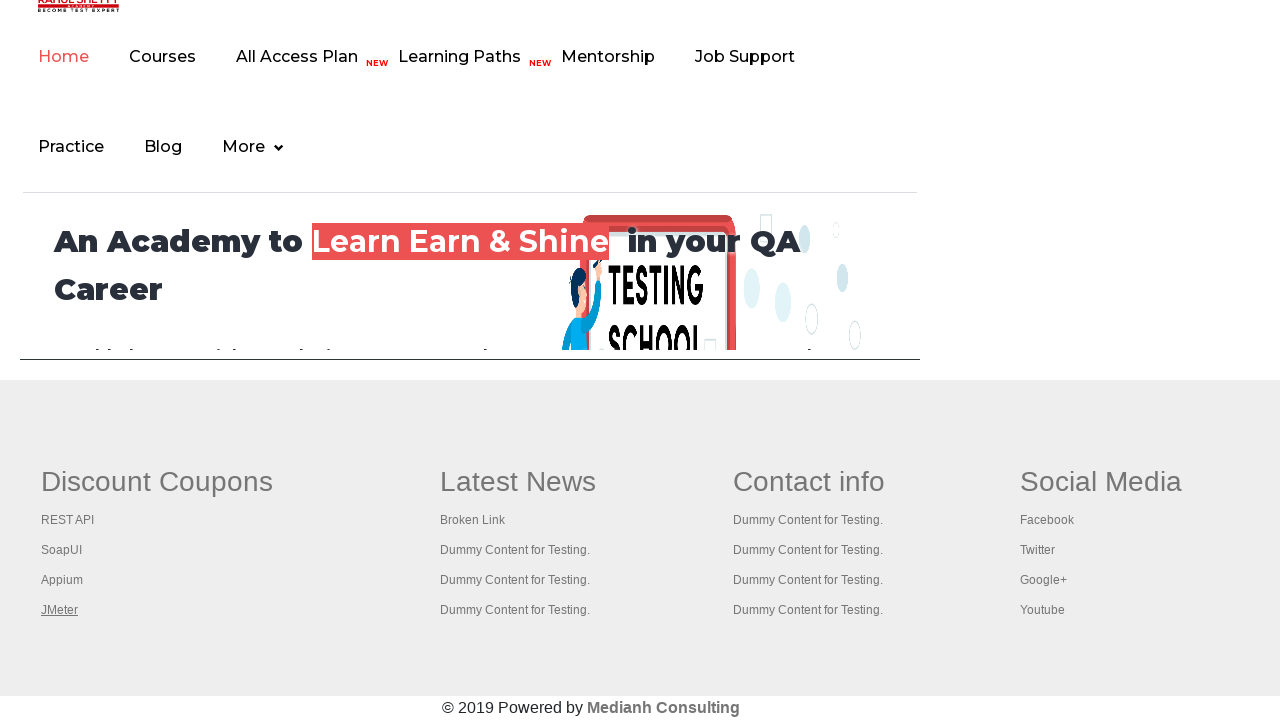

New tab loaded with title: Apache JMeter - Apache JMeter™
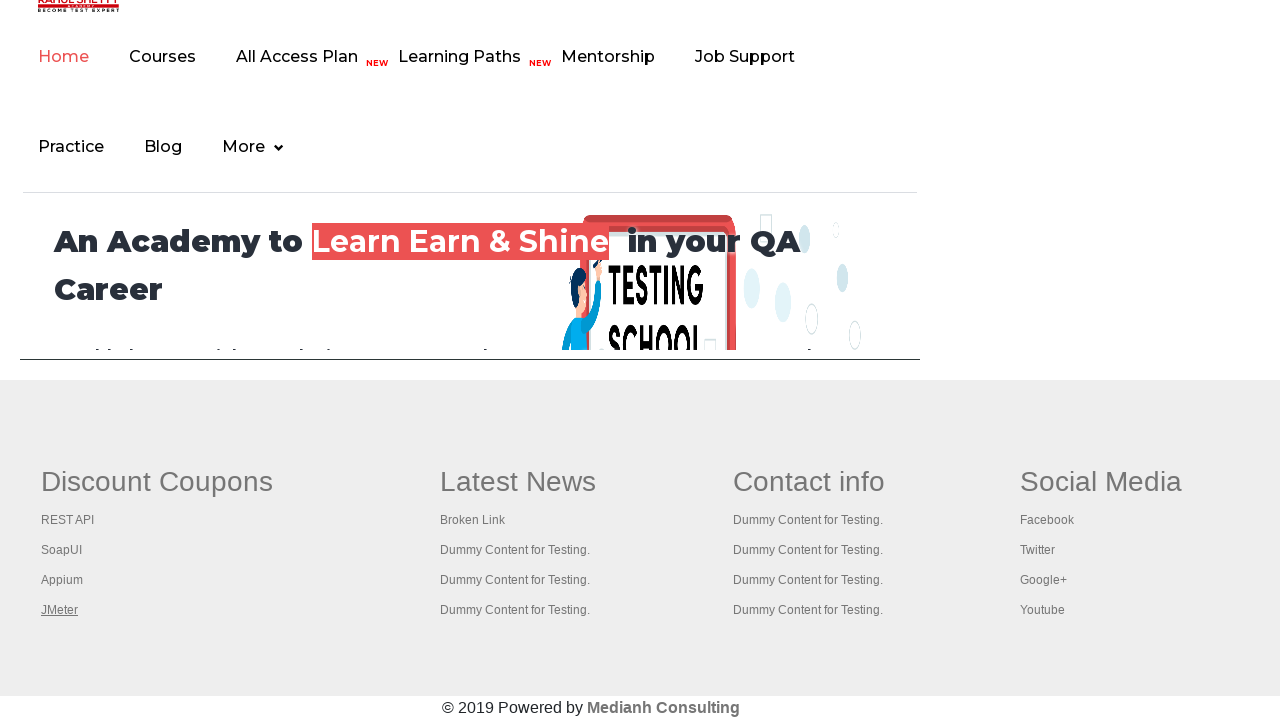

Closed the new tab and returned to main page
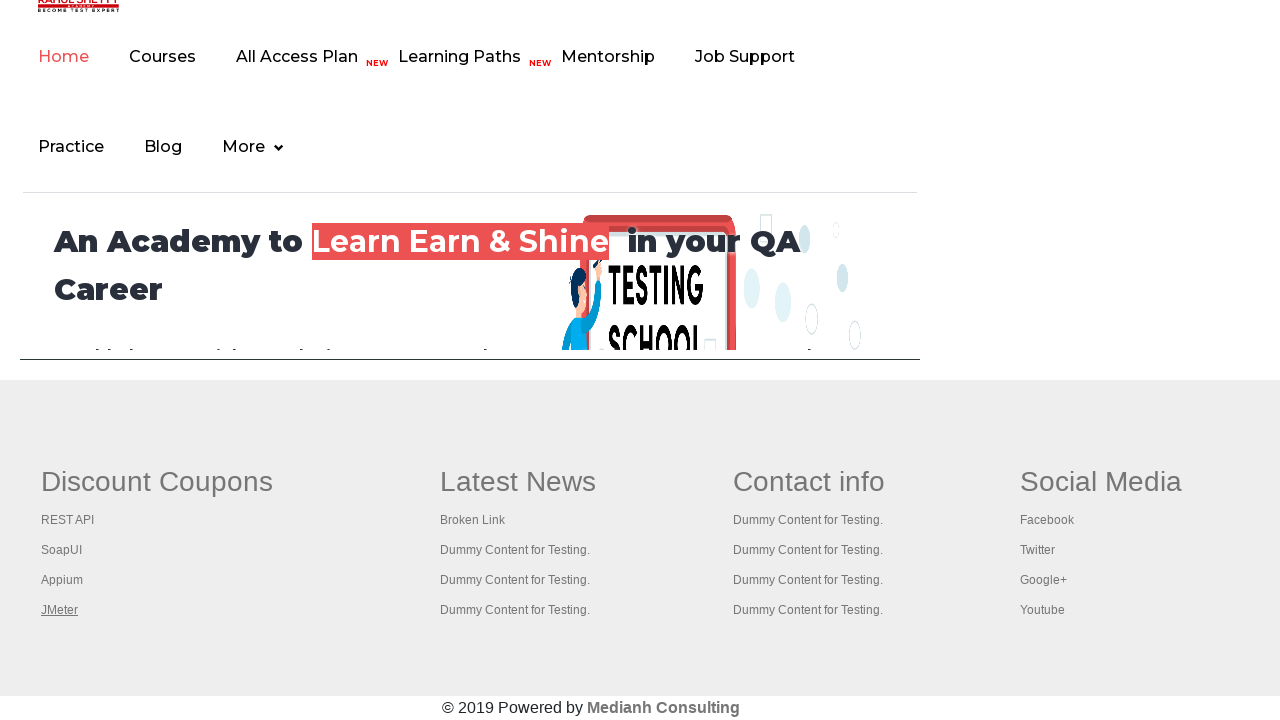

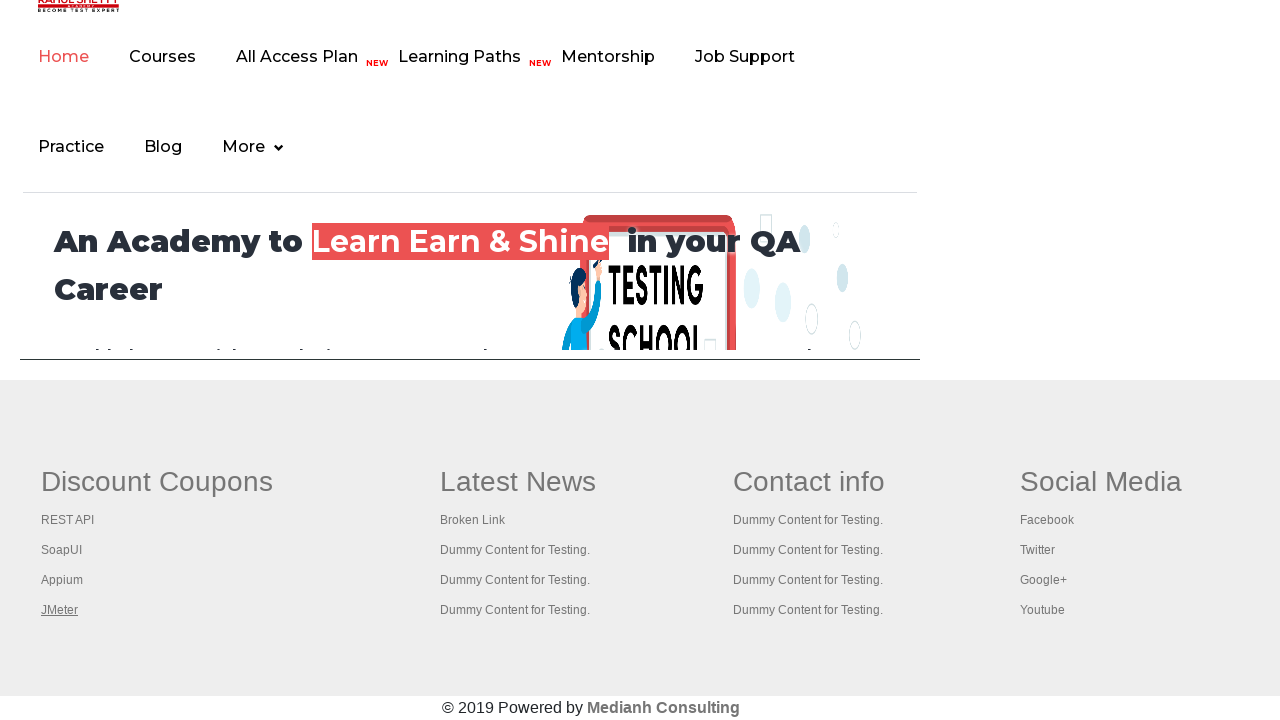